Tests the explore page functionality by clicking "Start Monitoring" button on the landing page, navigating to the explore page, and verifying the project selector is visible

Starting URL: https://monitoor.netlify.app

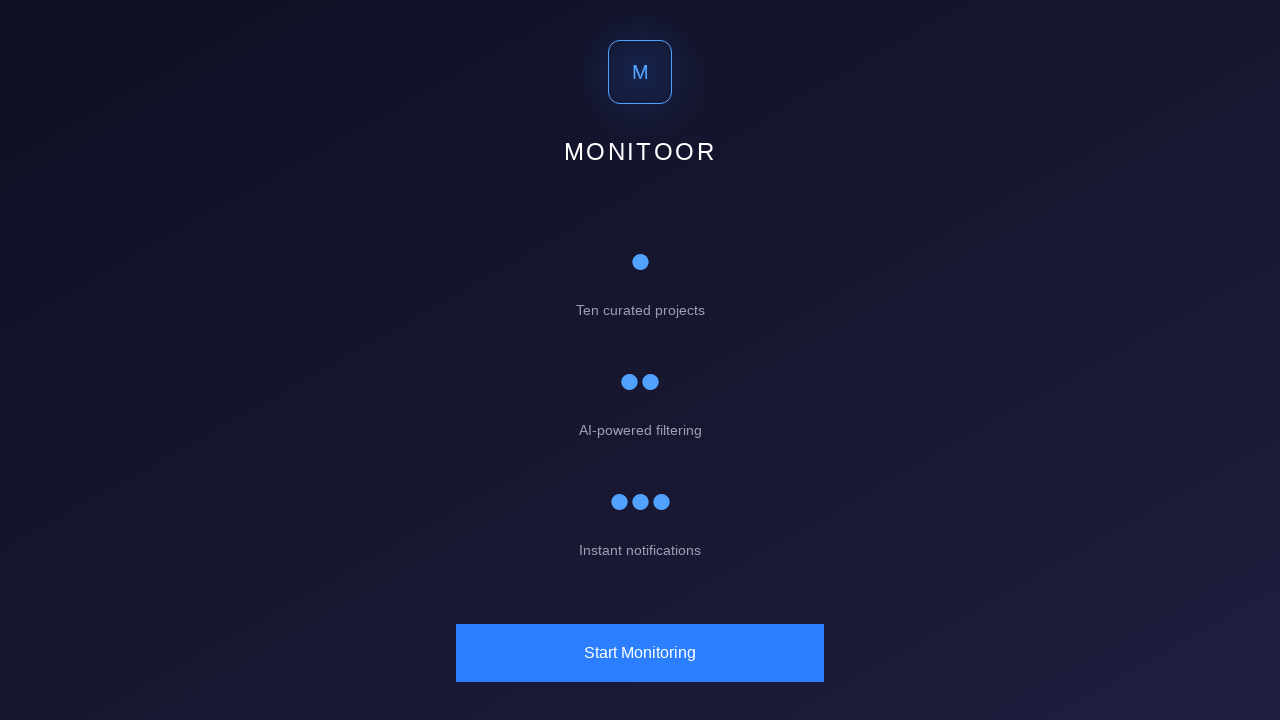

Landing page fully loaded (networkidle)
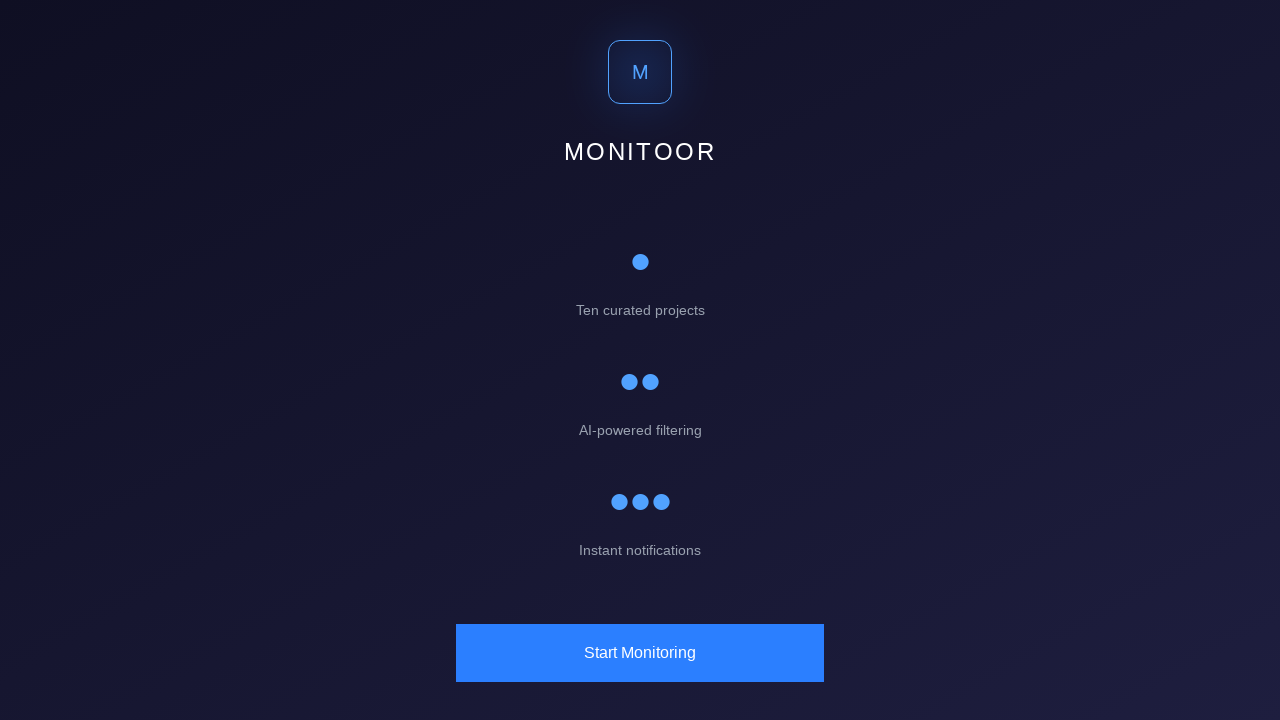

Clicked 'Start Monitoring' button at (640, 653) on text=Start Monitoring
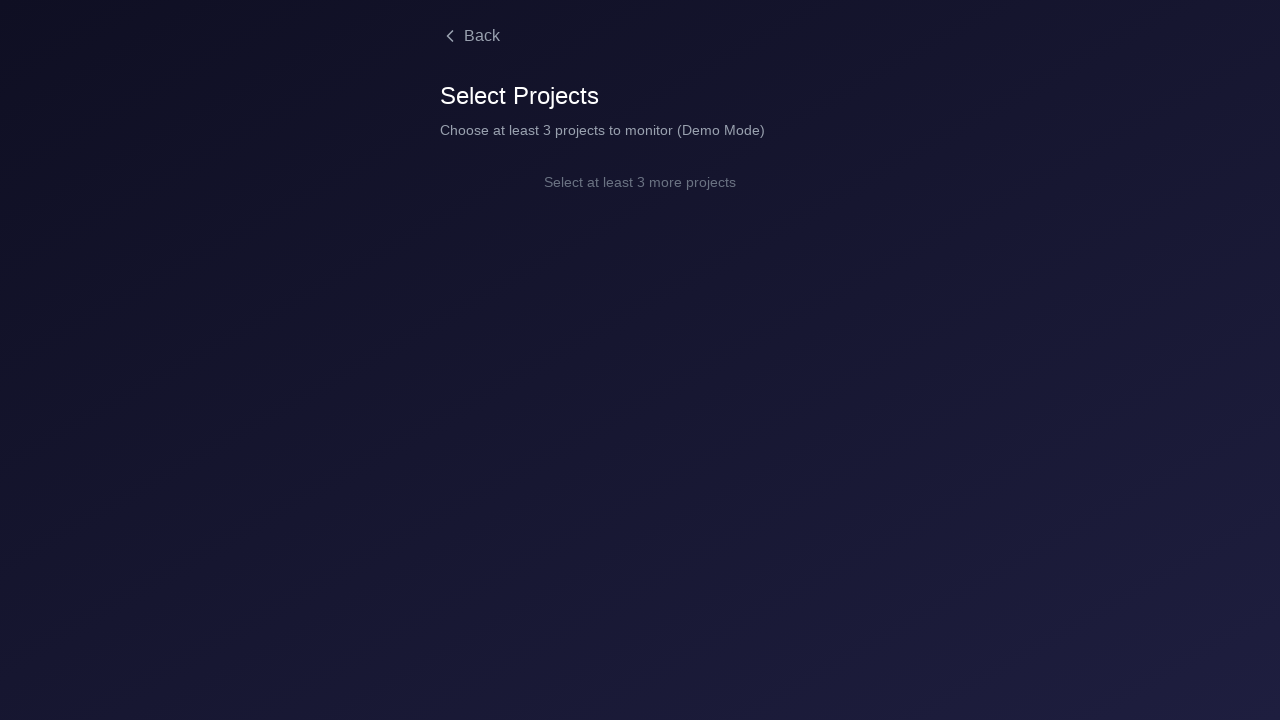

Navigated to explore page
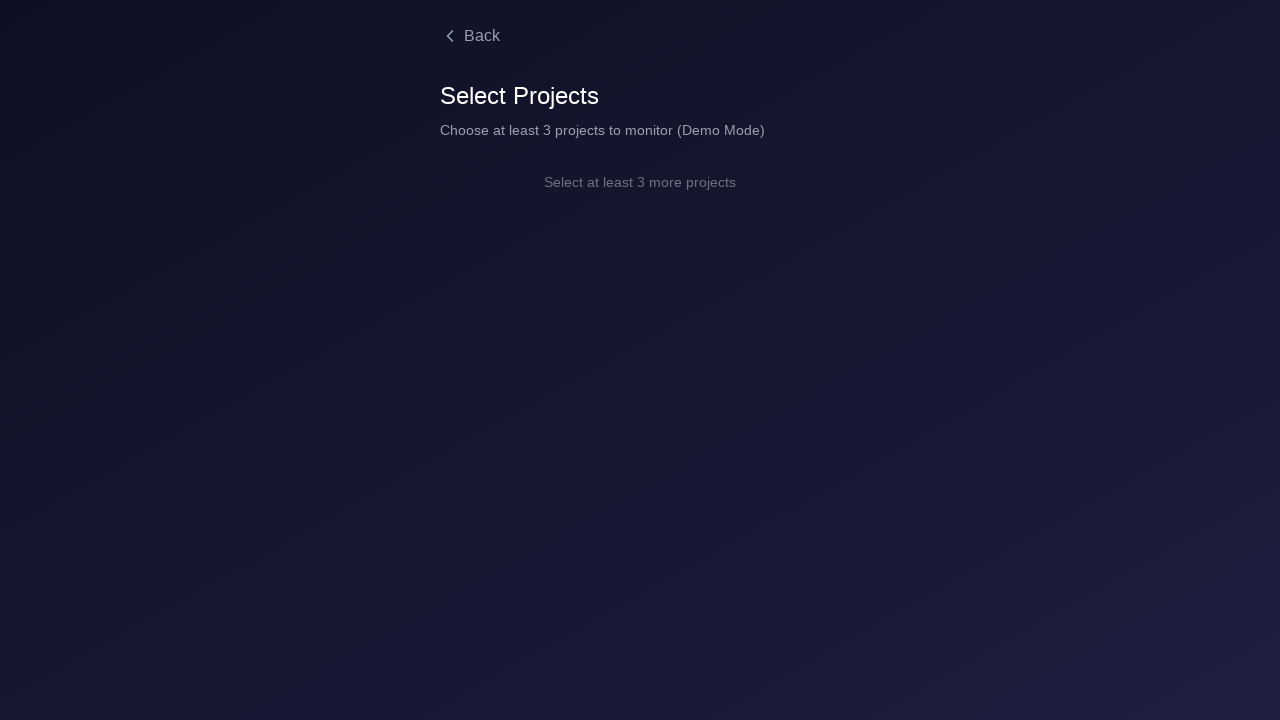

Project selector is visible on explore page
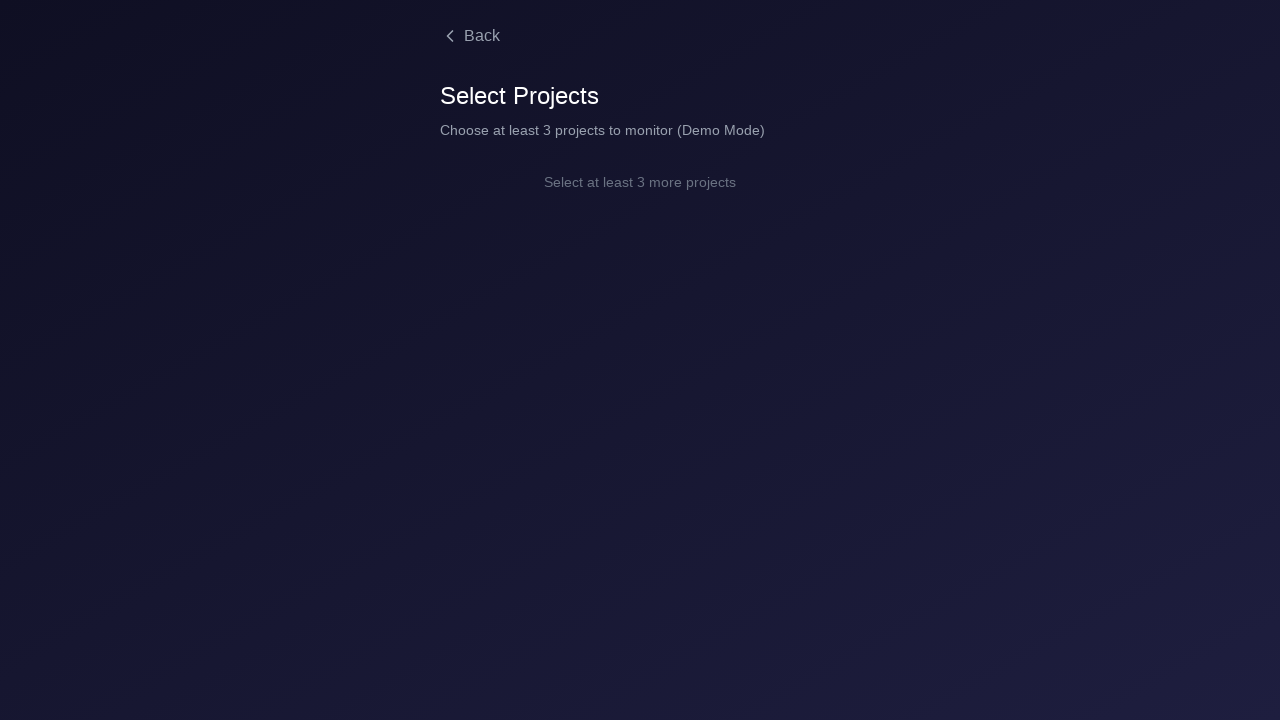

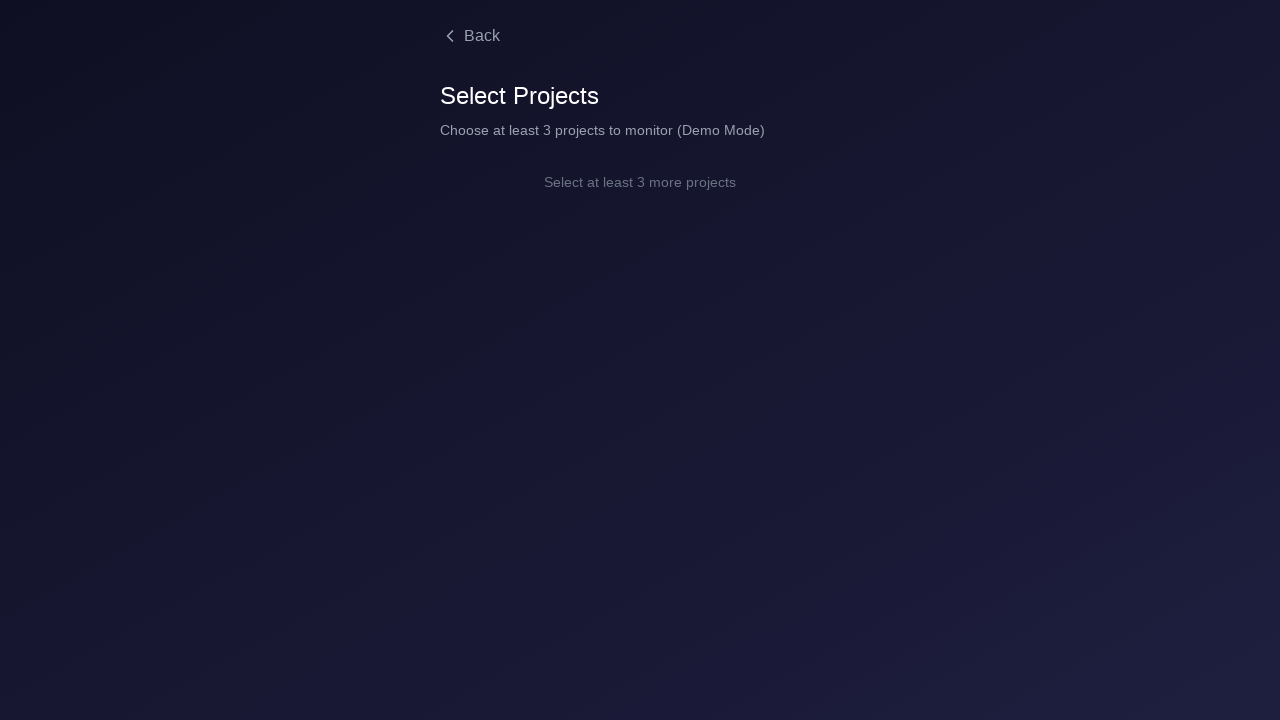